Tests hover functionality by hovering over the first image and verifying that the user name text becomes visible

Starting URL: https://the-internet.herokuapp.com/hovers

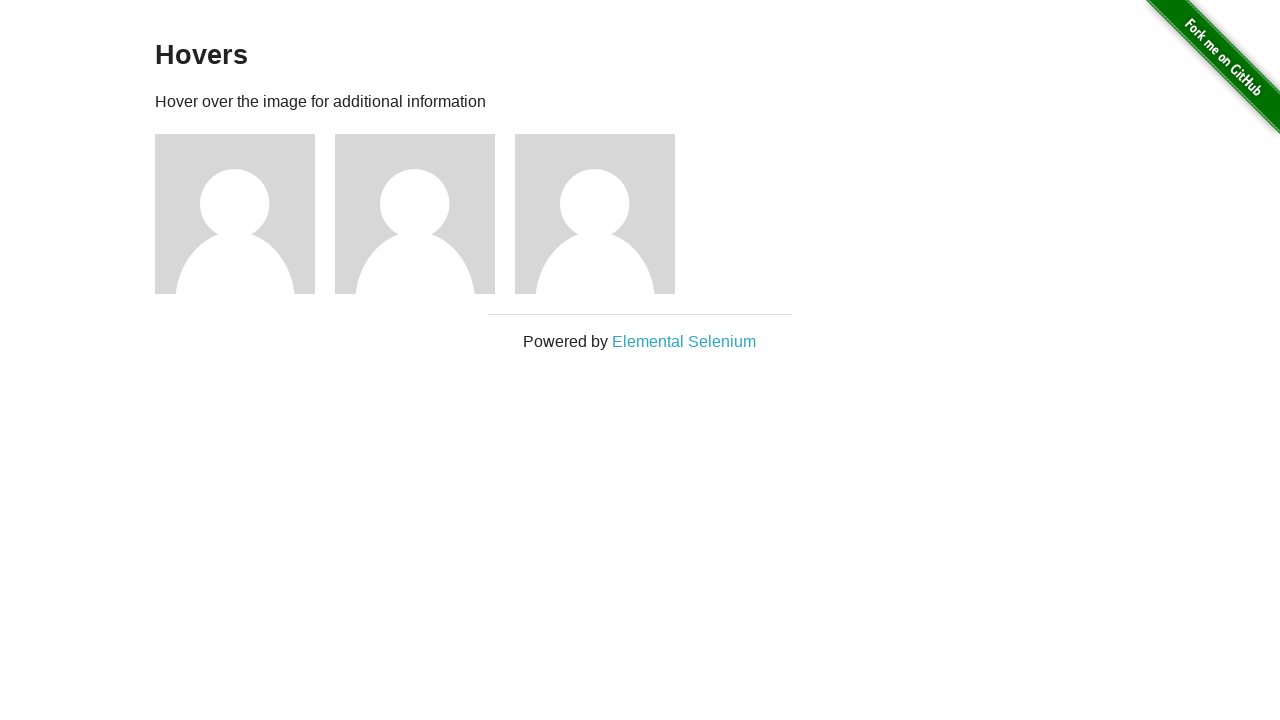

Hovered over the first image element at (245, 214) on .figure >> nth=0
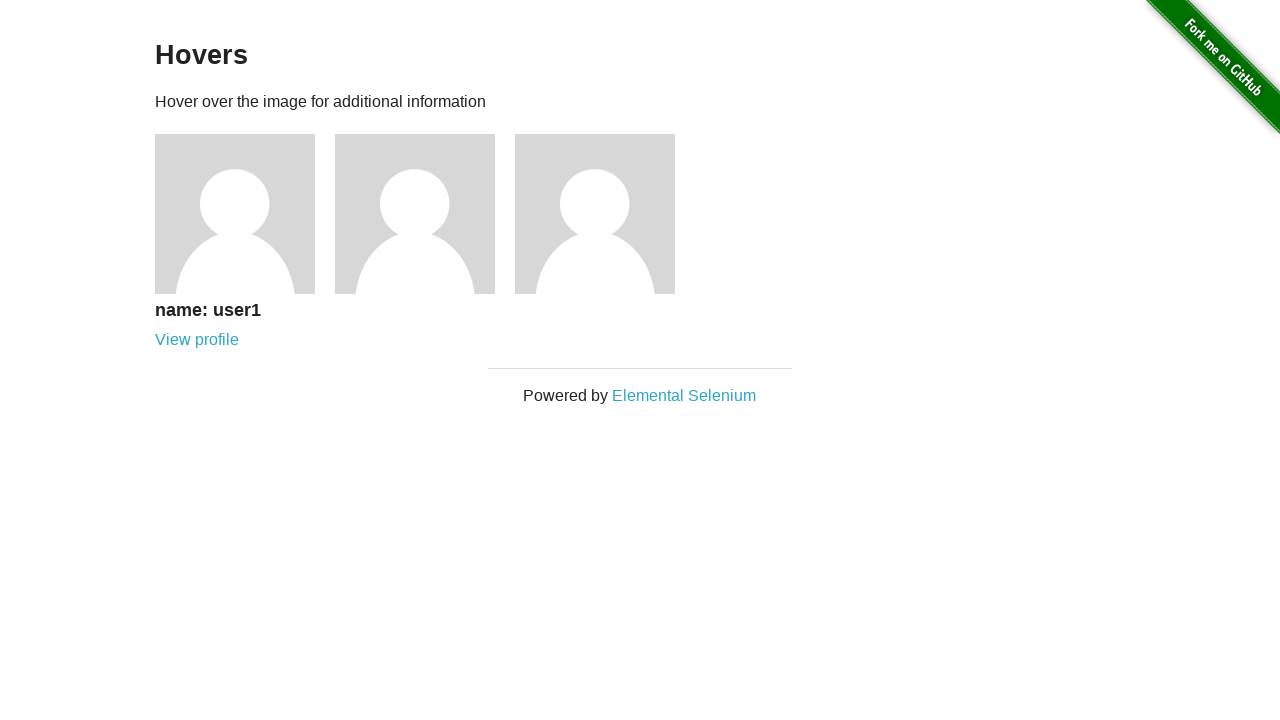

Verified that 'name: user1' text is visible after hover
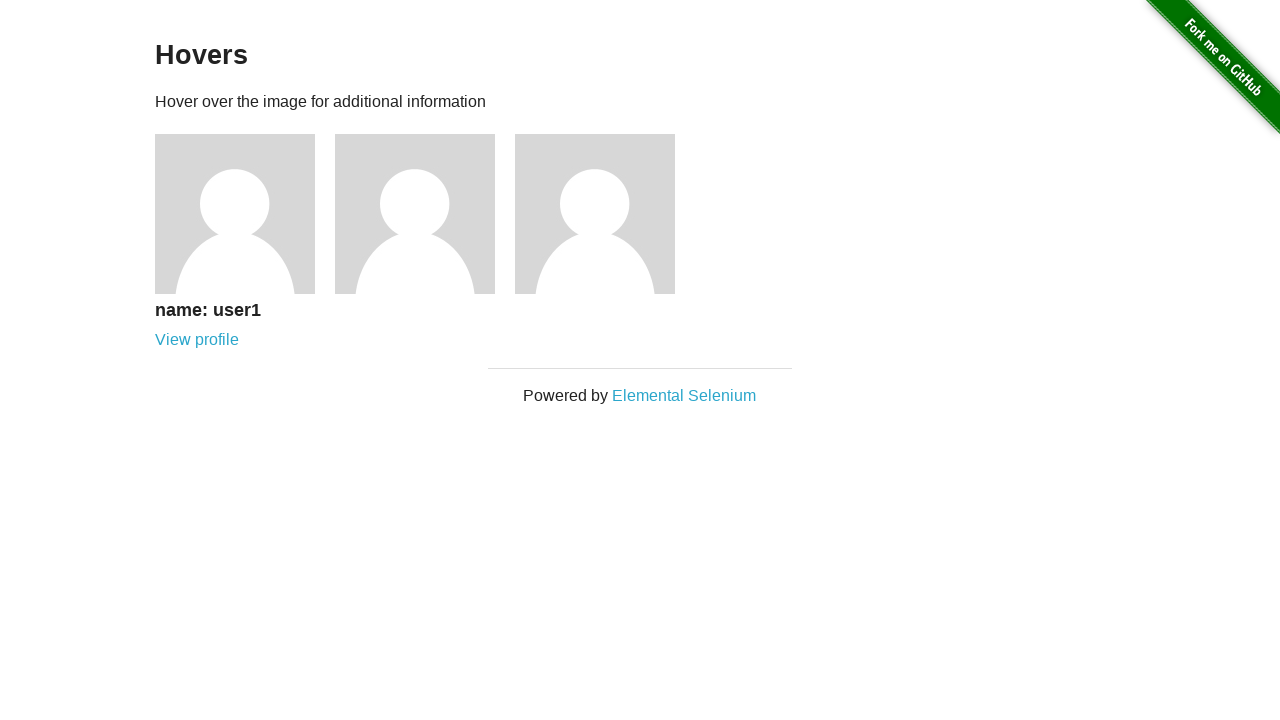

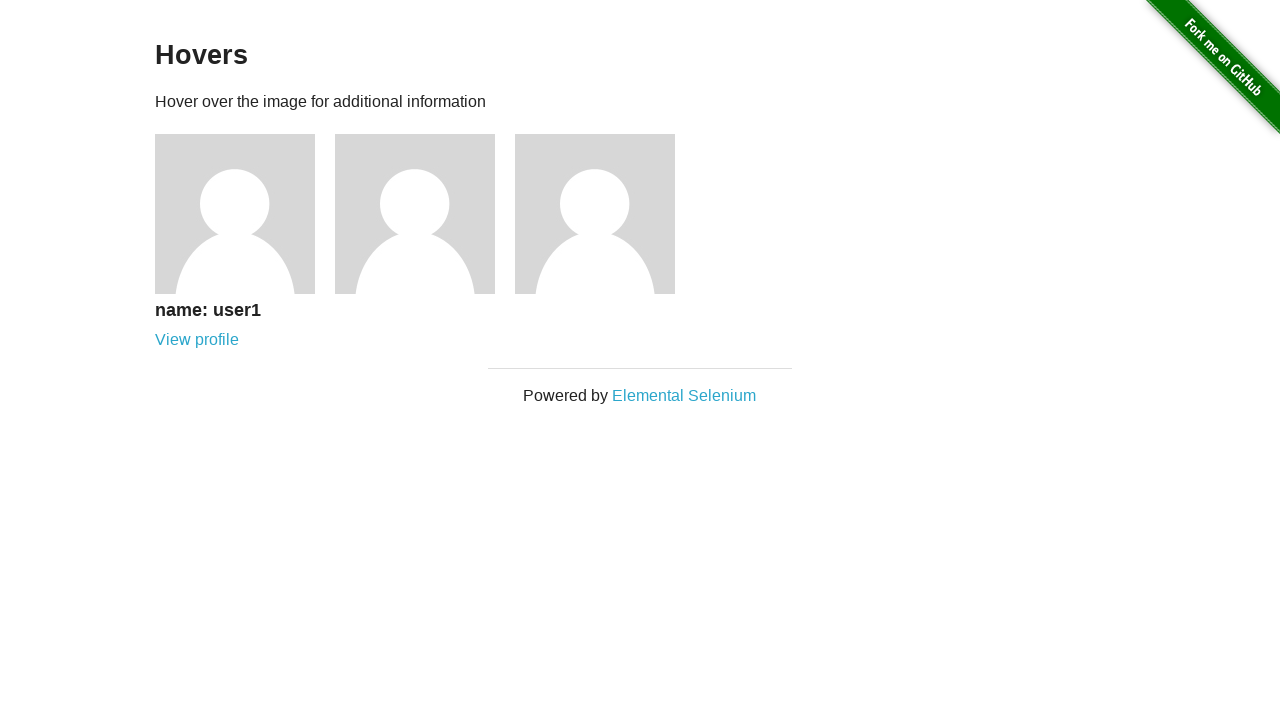